Tests greet-a-cat page with specific cookie settings

Starting URL: https://cs1632.appspot.com/greet-a-cat

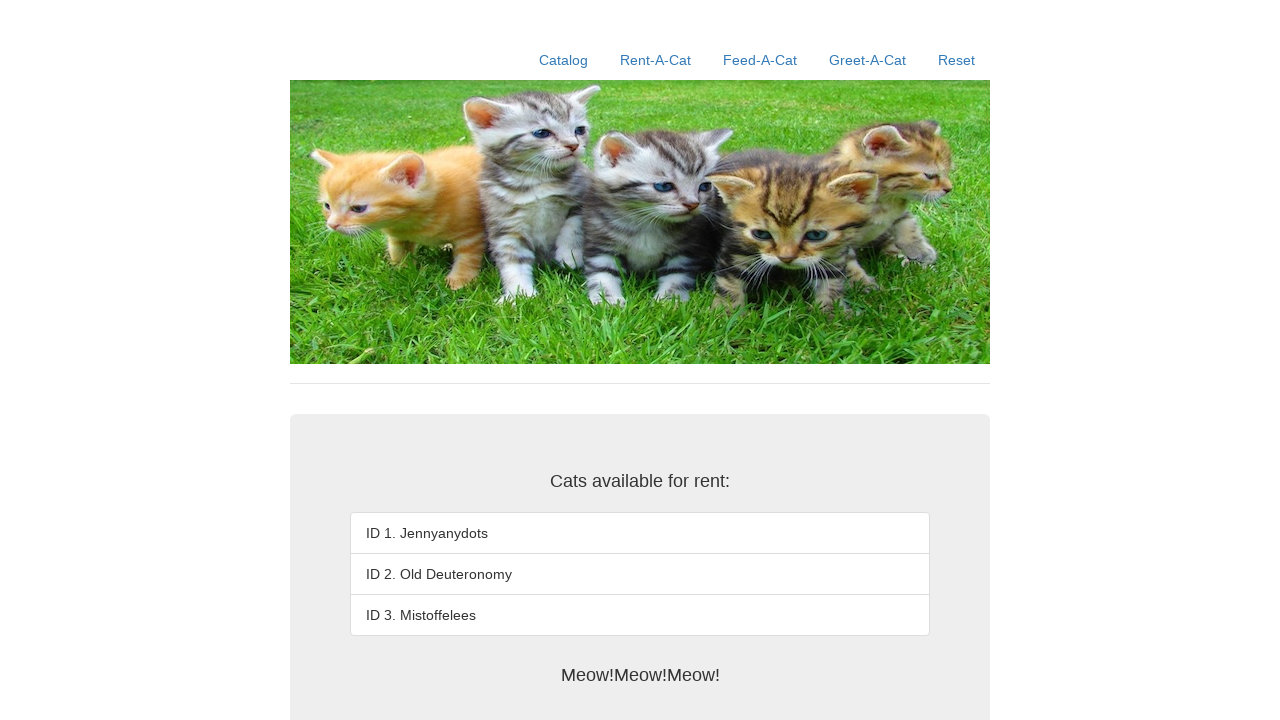

Added three cookies to context (1=true, 2=false, 3=false)
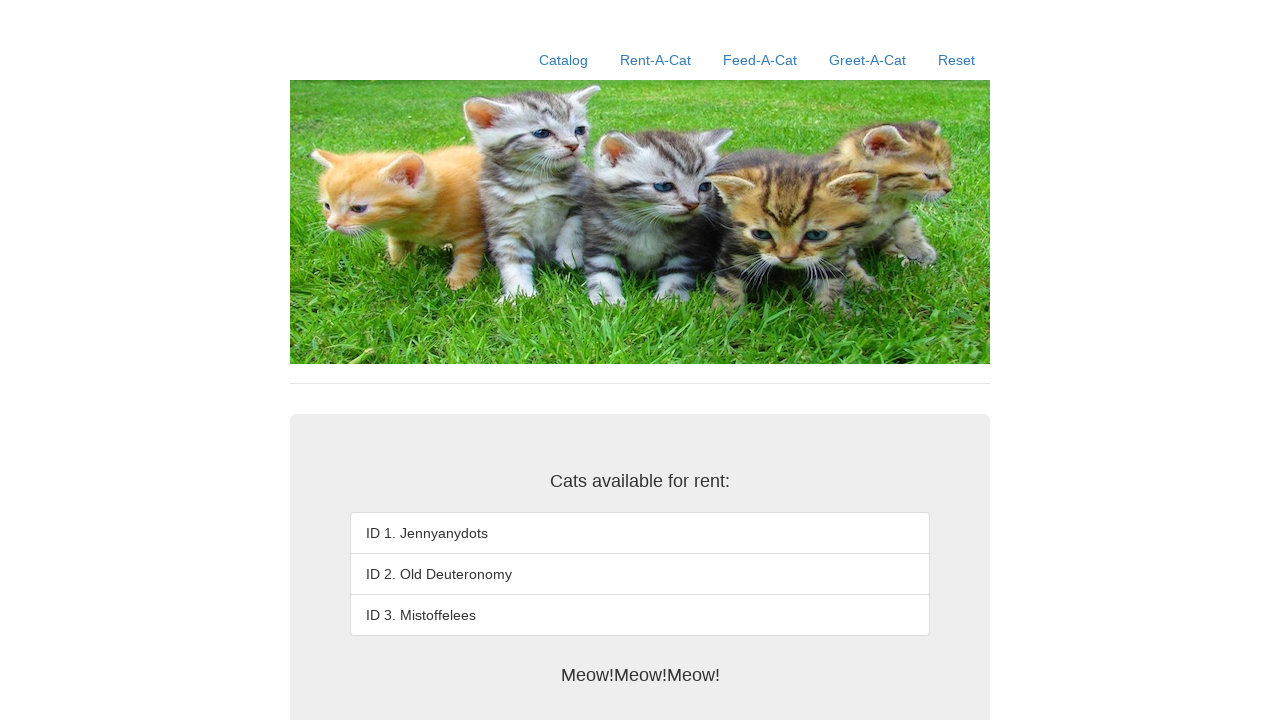

Reloaded page to apply cookies at https://cs1632.appspot.com/greet-a-cat
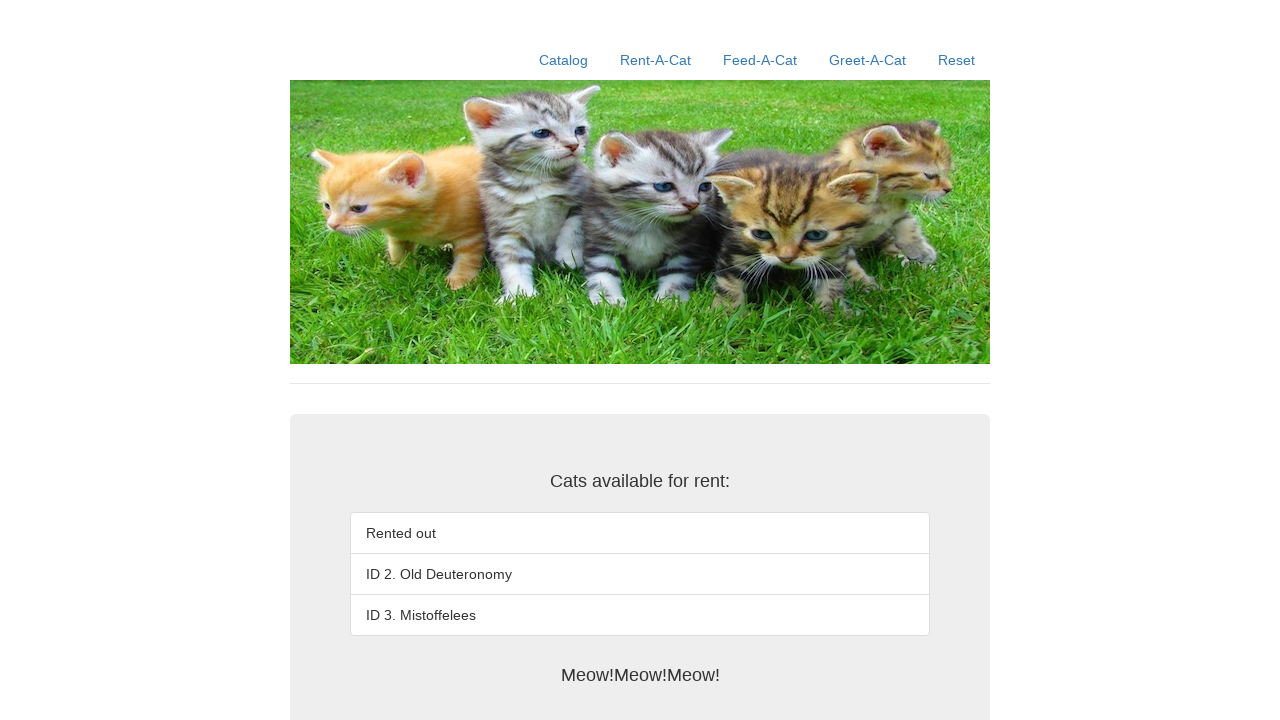

Greeting element (#greeting) appeared on page
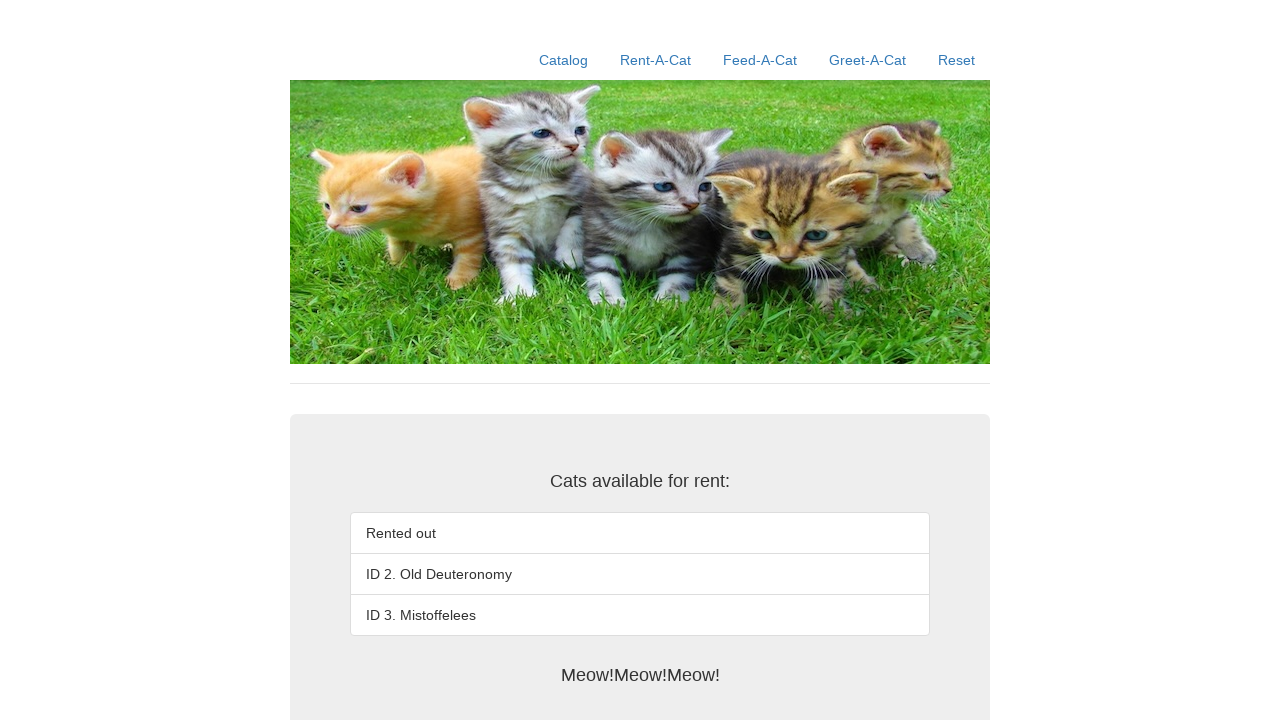

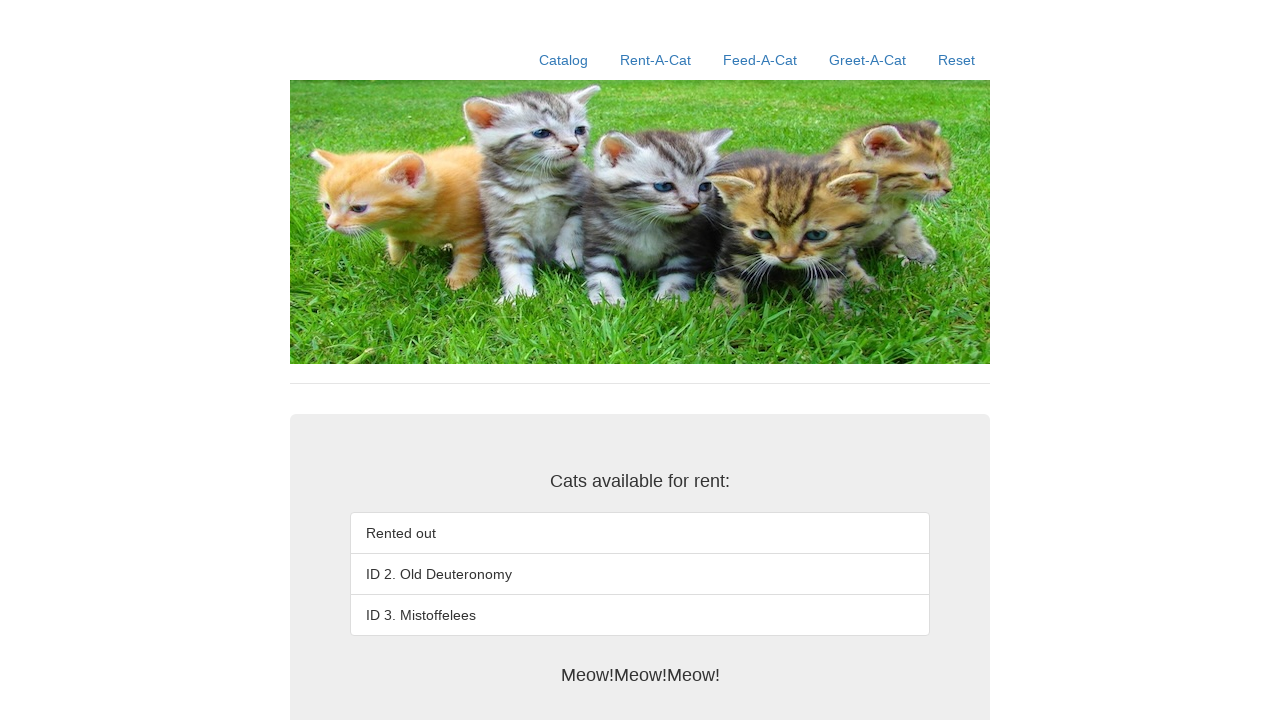